Basic test that navigates to the Automation Exercise homepage and verifies the page loads successfully

Starting URL: https://automationexercise.com/

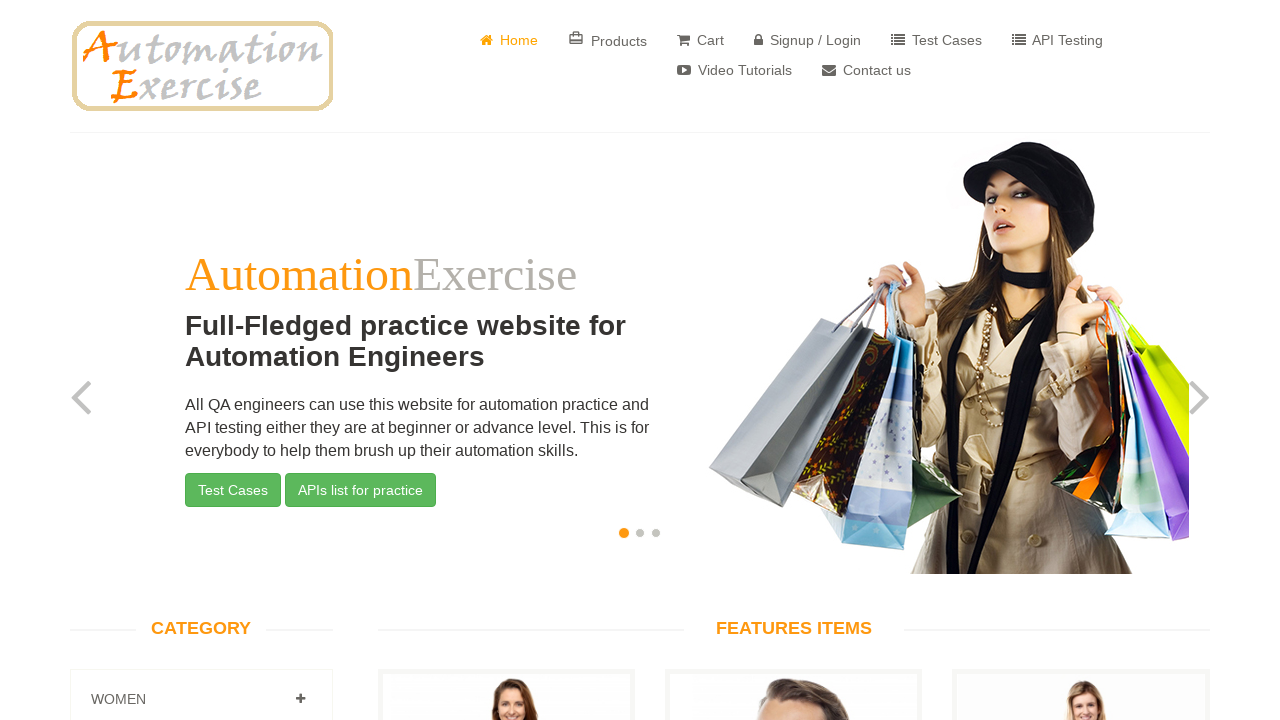

Waited for page to reach domcontentloaded state
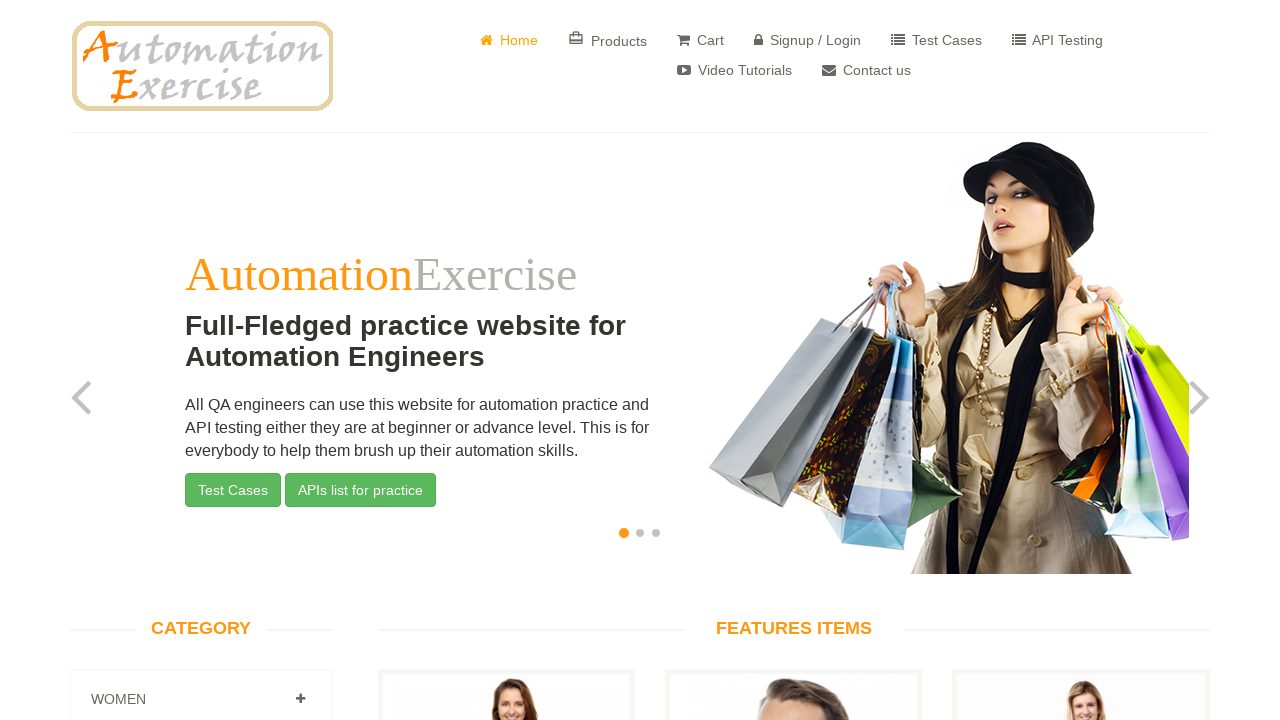

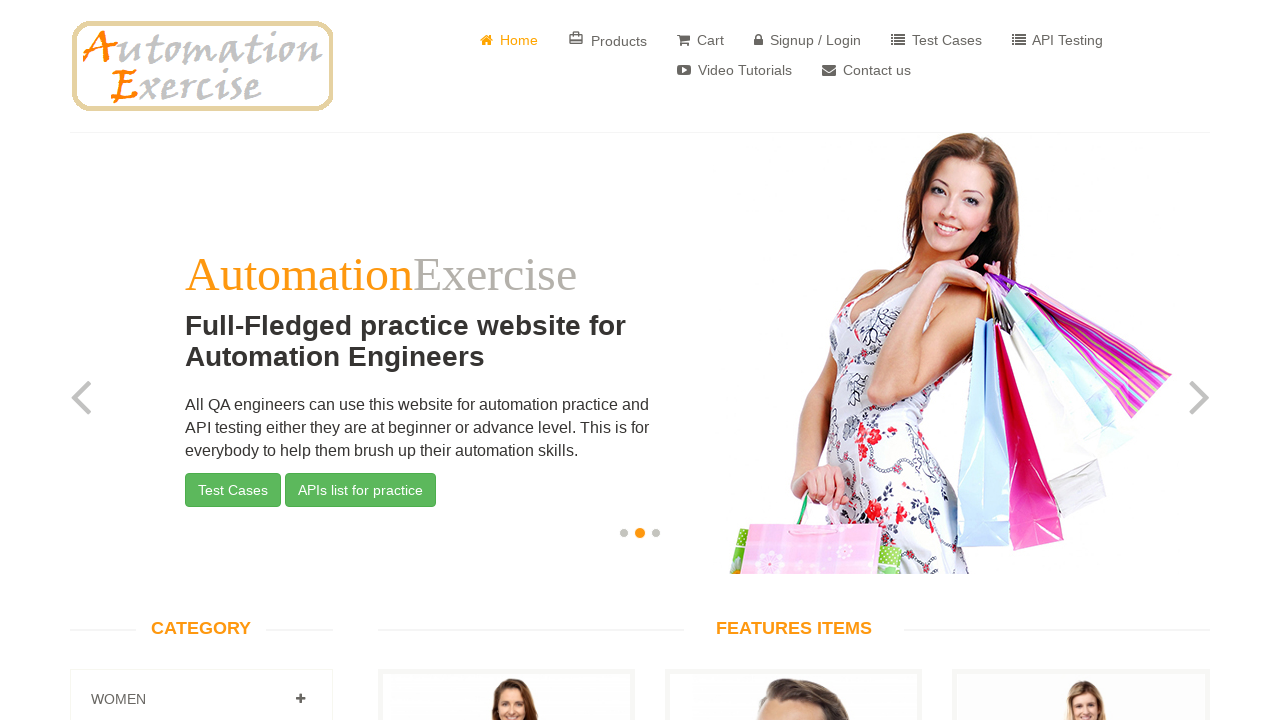